Tests hide and show button functionality by clicking hide button to verify an element becomes hidden, then clicking show button to make it visible again.

Starting URL: https://rahulshettyacademy.com/AutomationPractice/

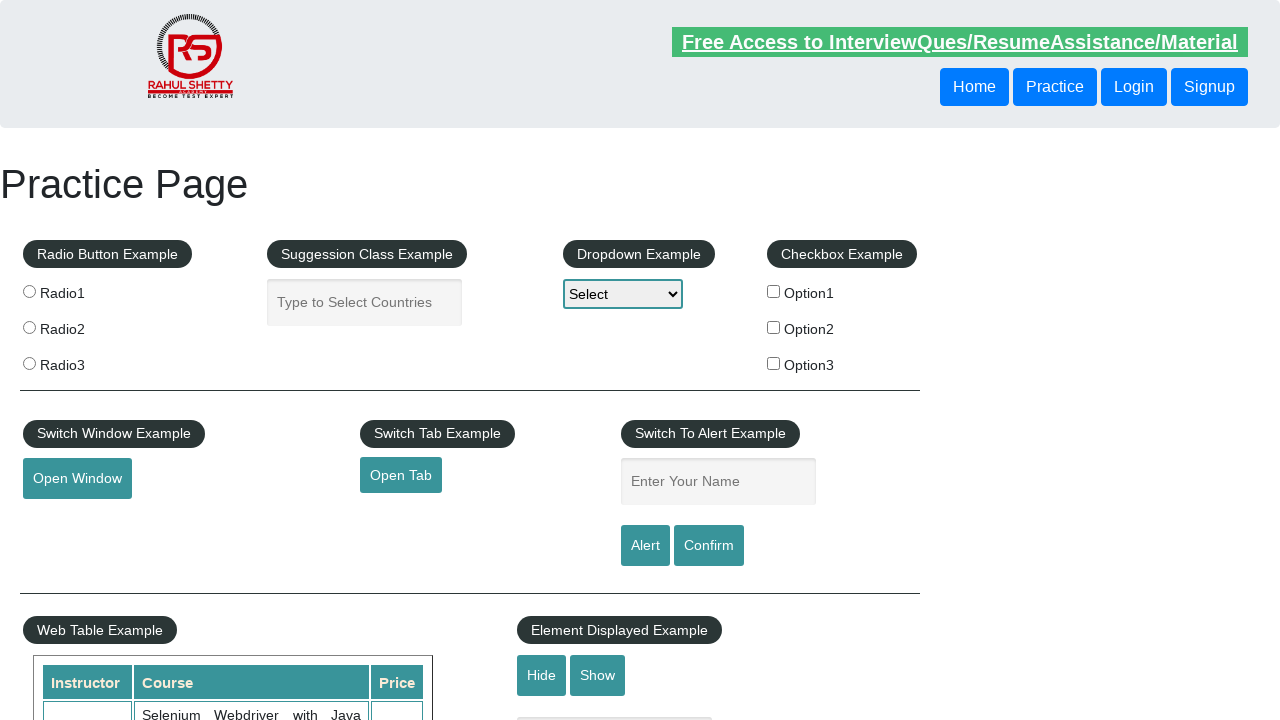

Verified hide button is visible
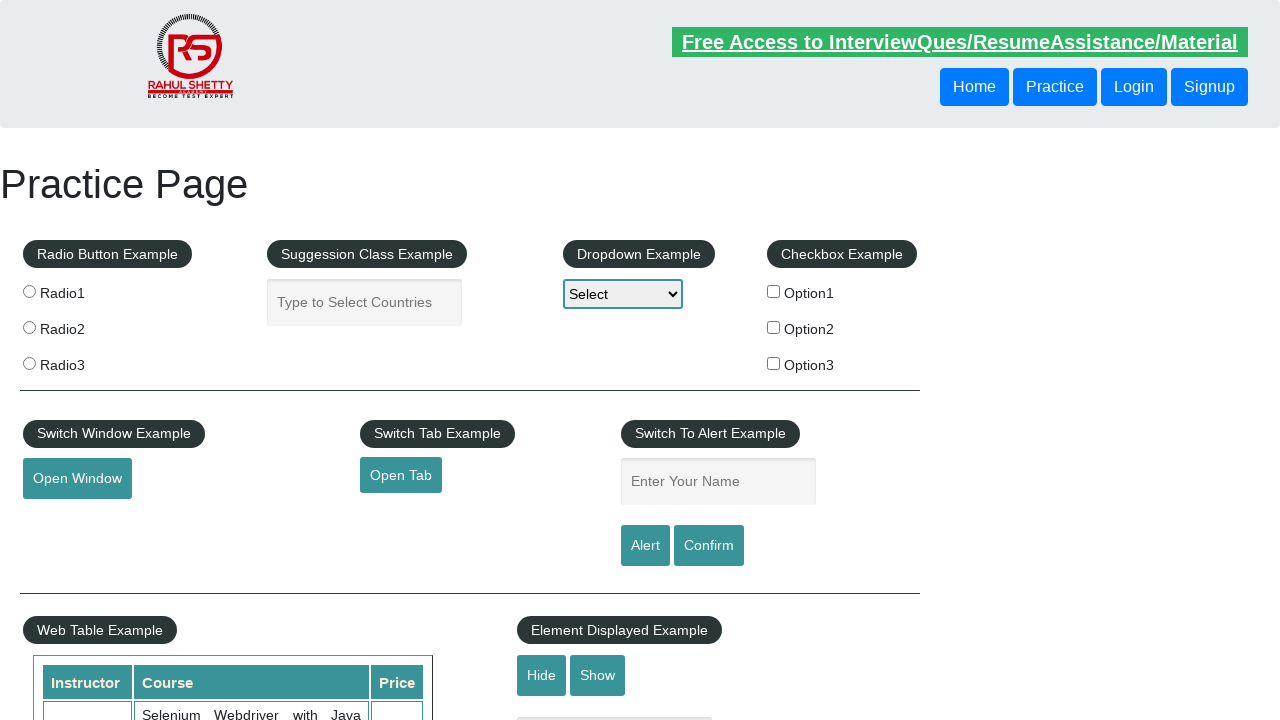

Clicked hide button at (542, 675) on #hide-textbox
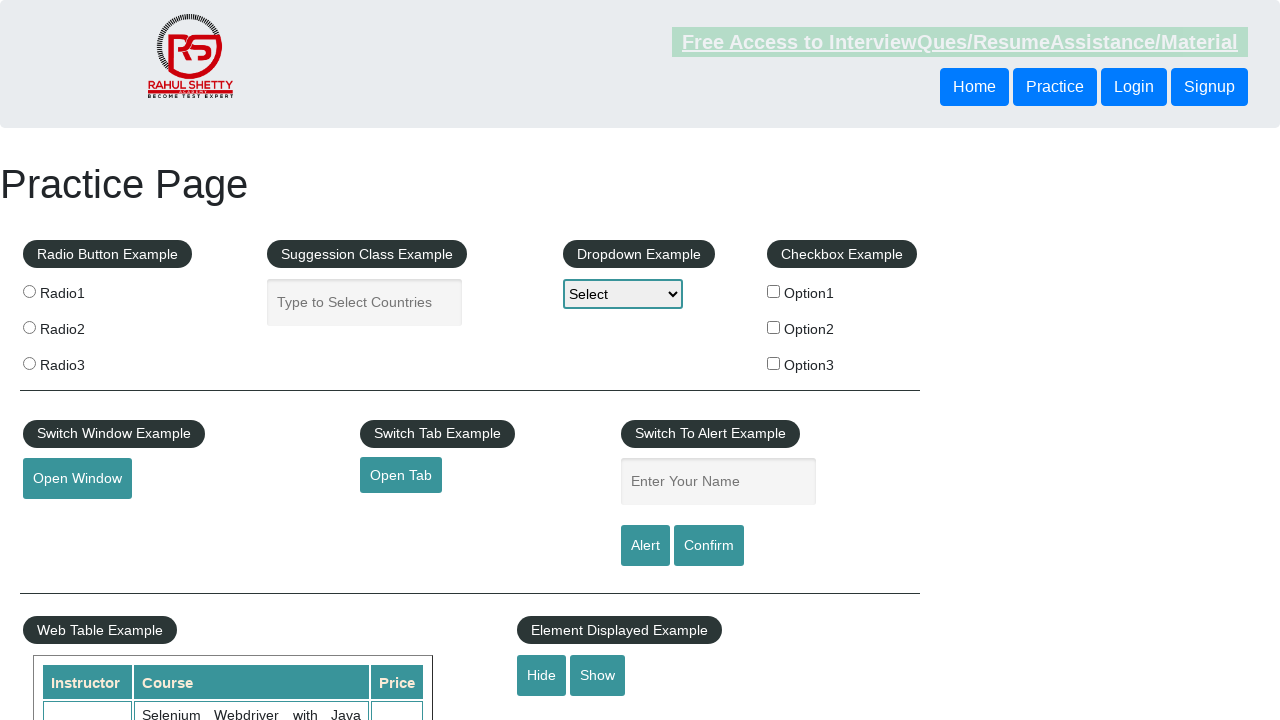

Waited 2 seconds for hide animation to complete
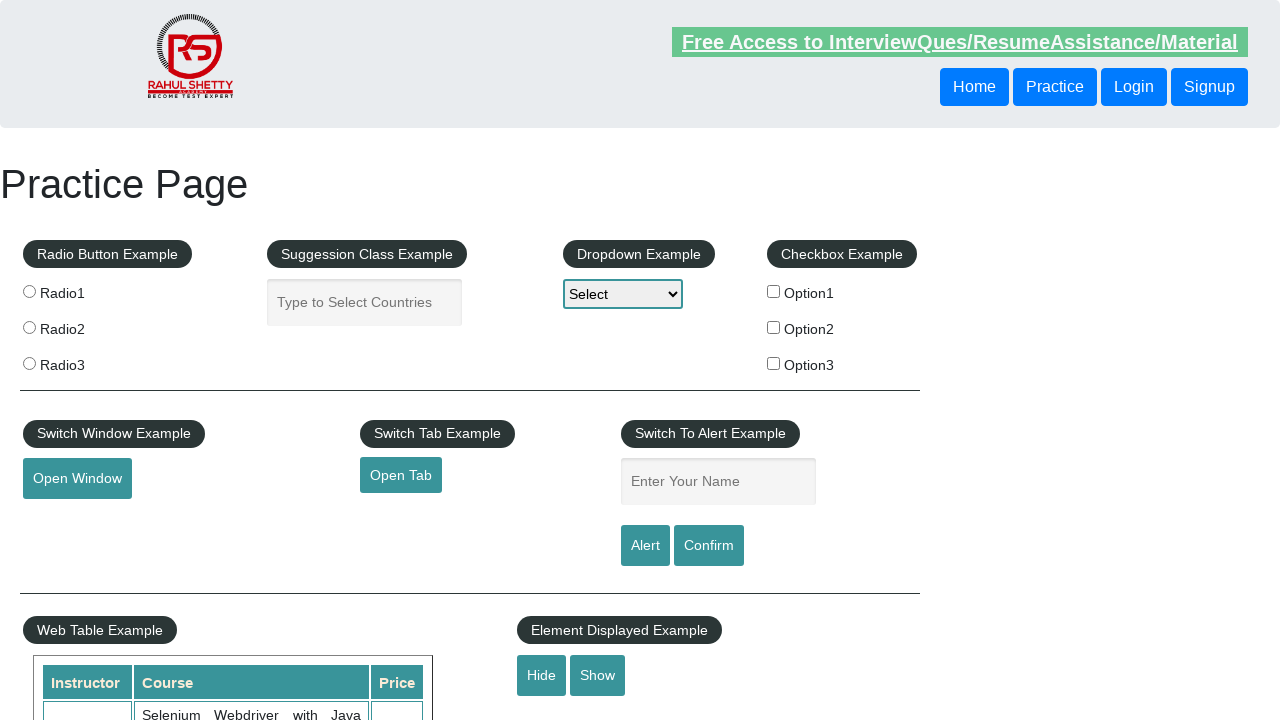

Verified text box is now hidden
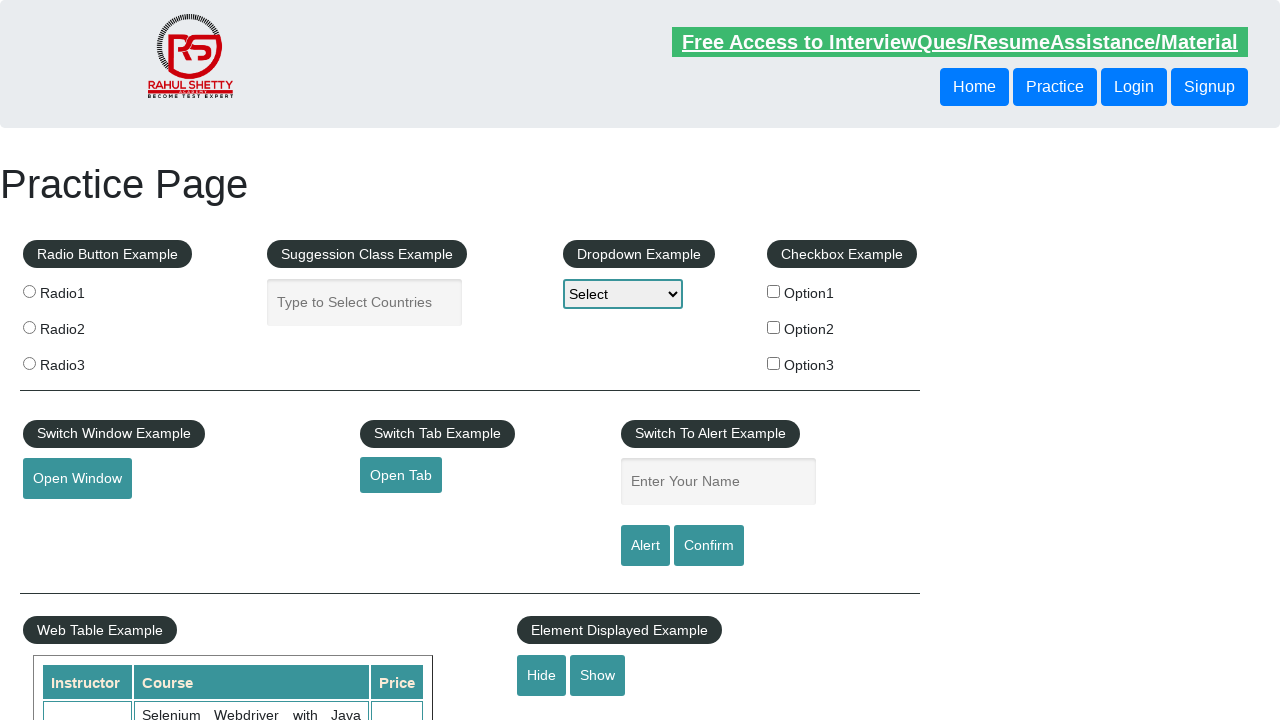

Verified show button is visible
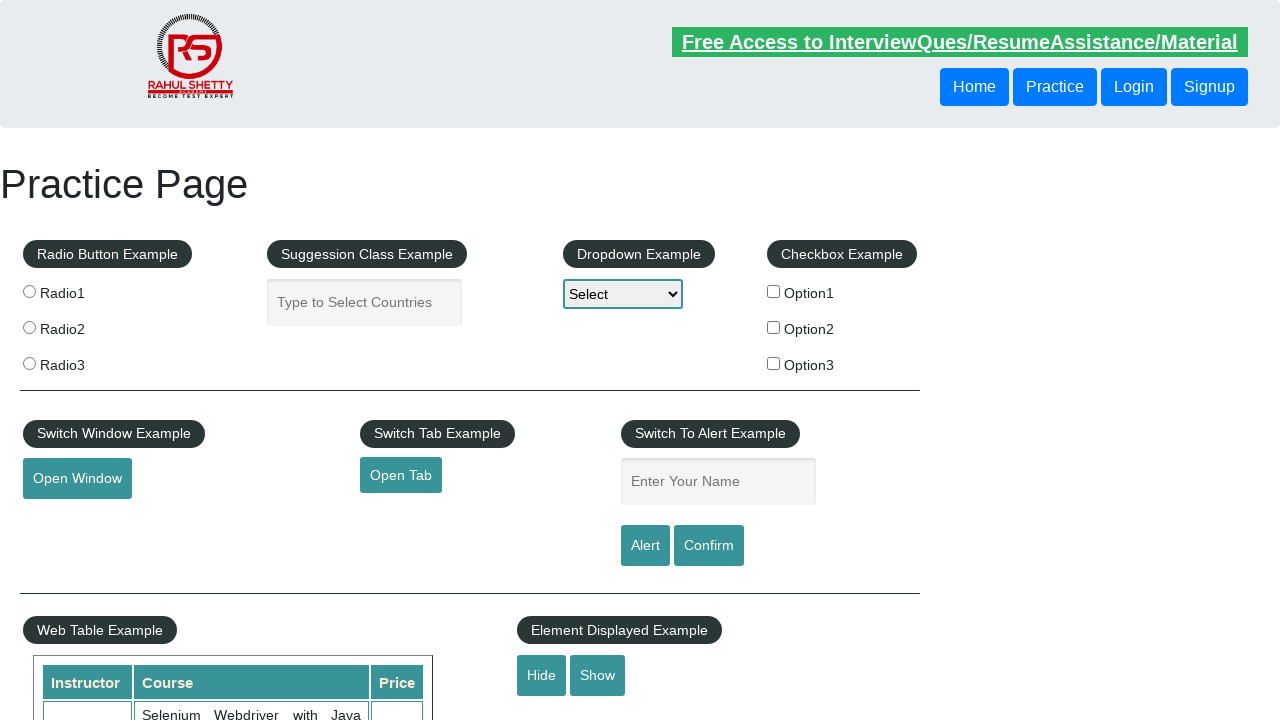

Clicked show button at (598, 675) on #show-textbox
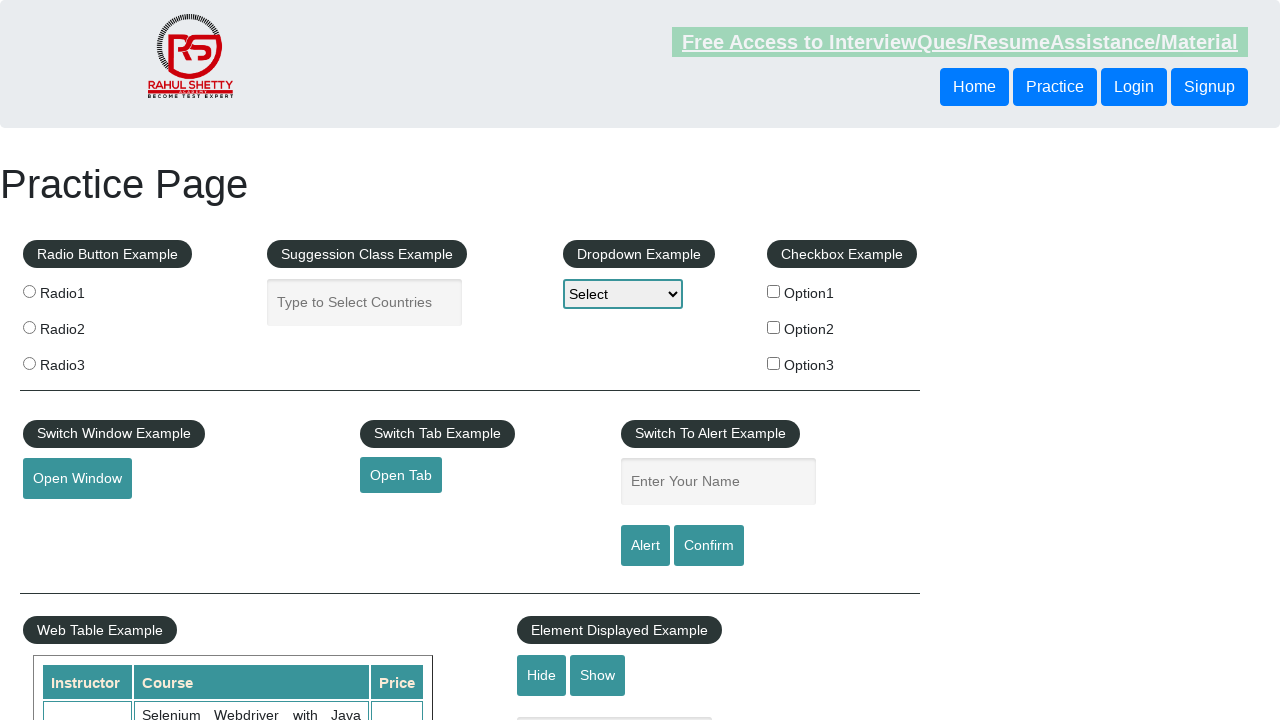

Waited 2 seconds for show animation to complete
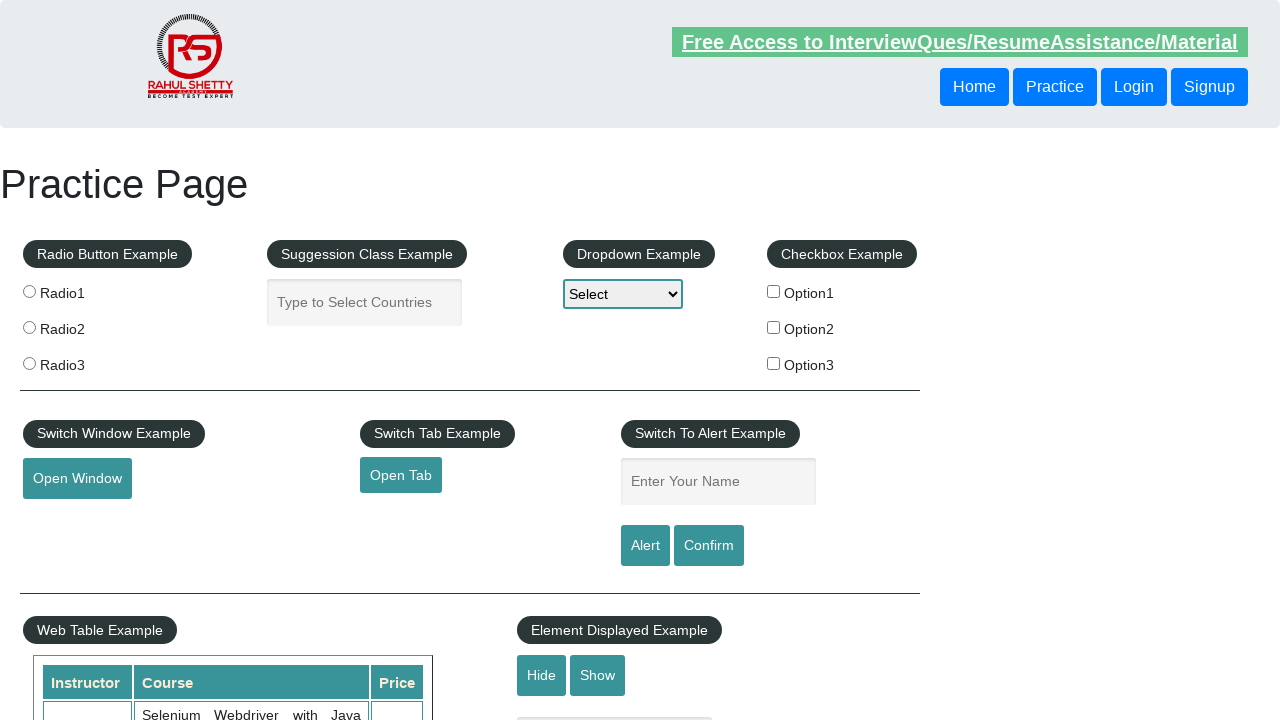

Verified text box is now visible
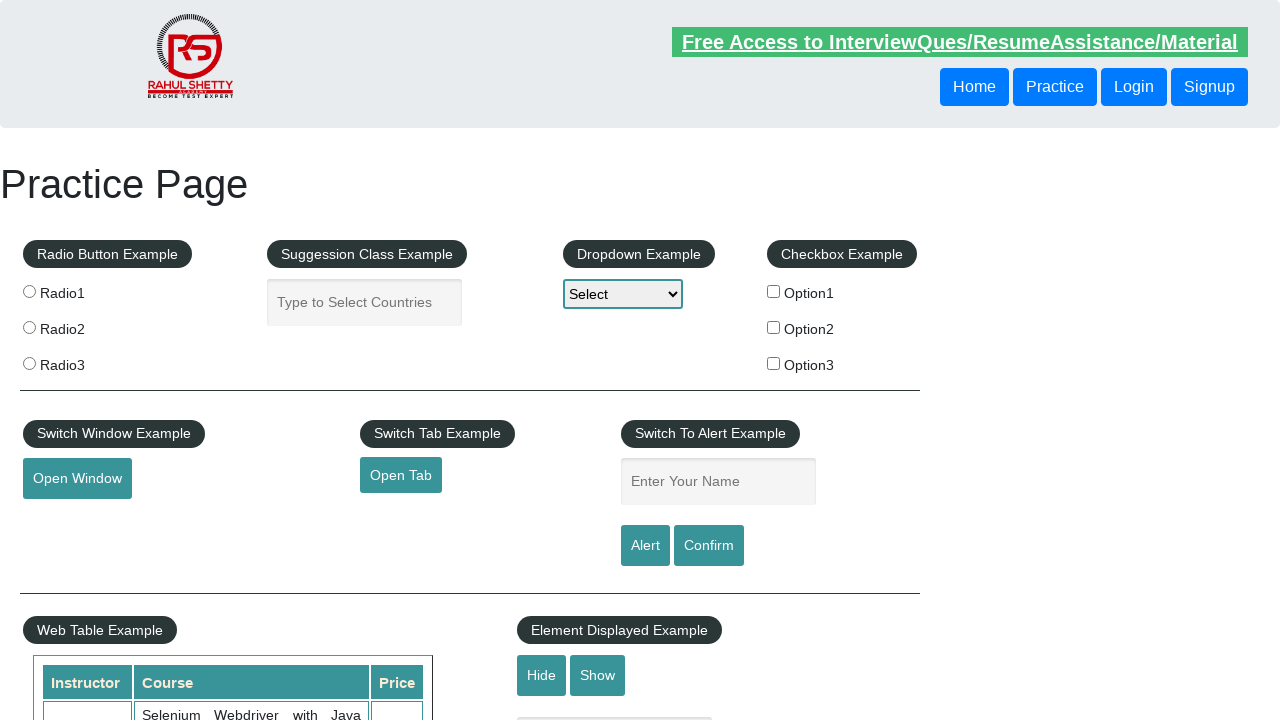

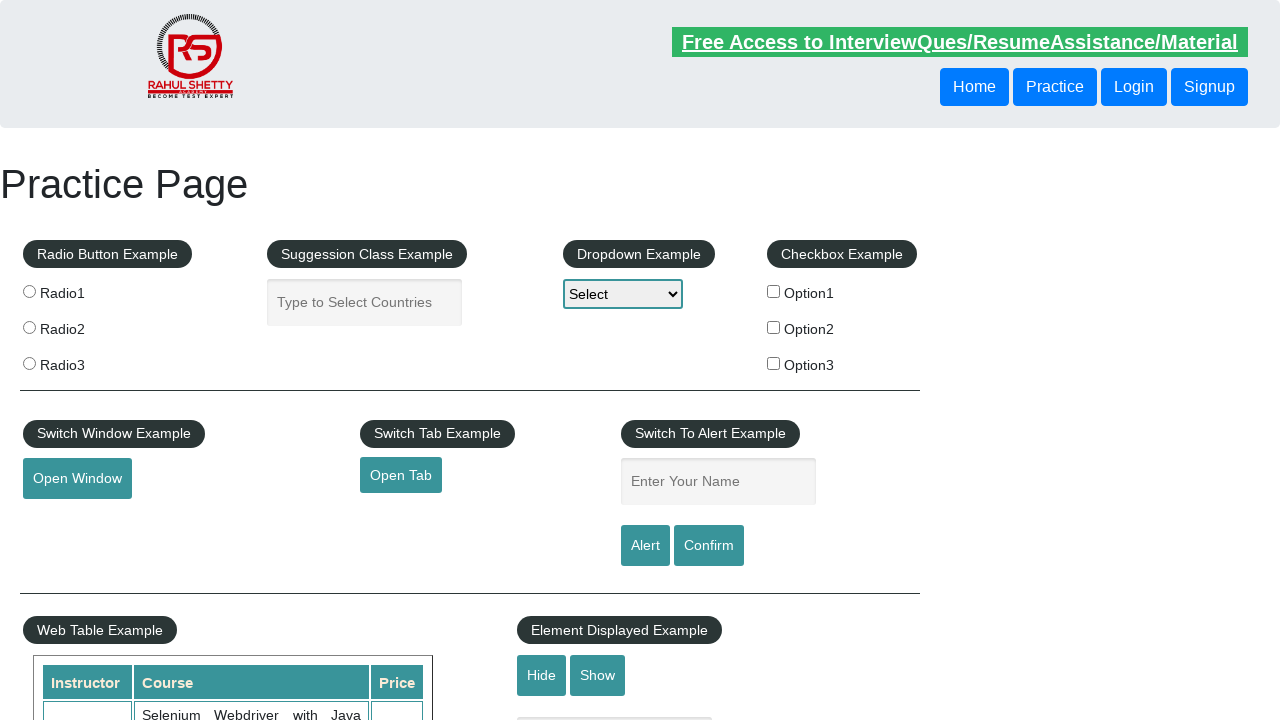